Tests file upload functionality by uploading a file and verifying the filename is displayed correctly after upload

Starting URL: https://the-internet.herokuapp.com/upload

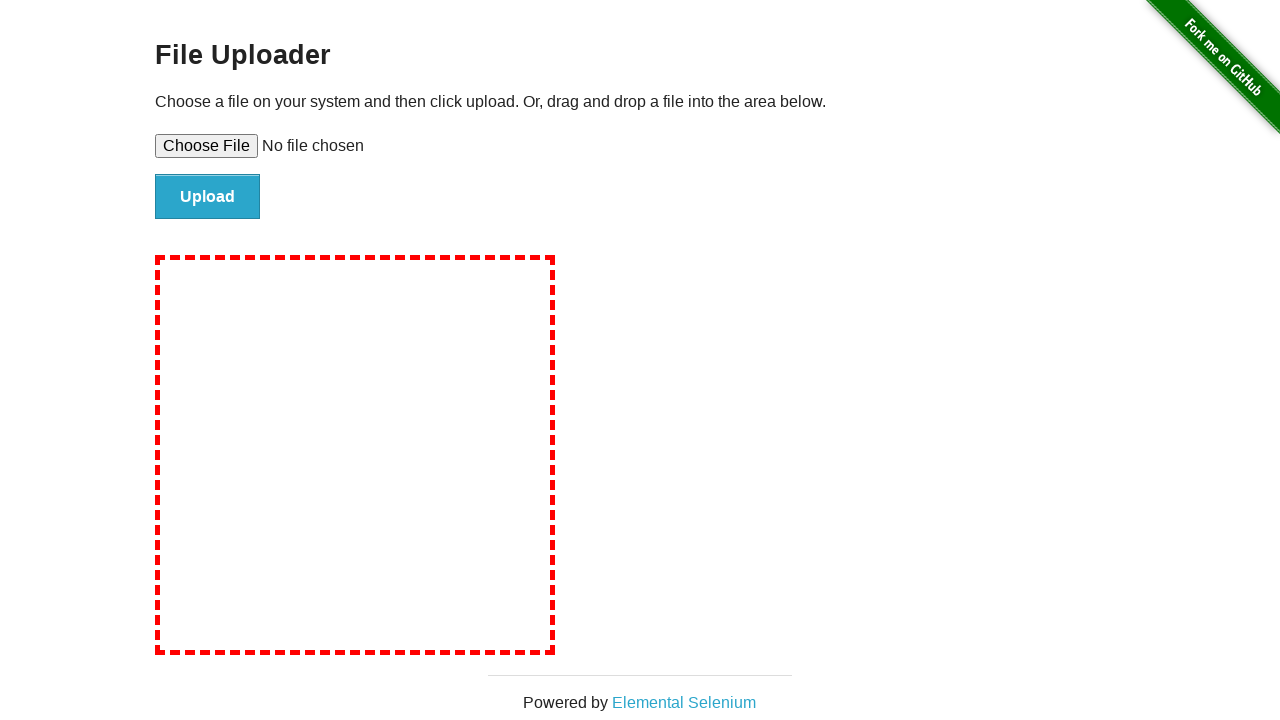

File upload input became visible
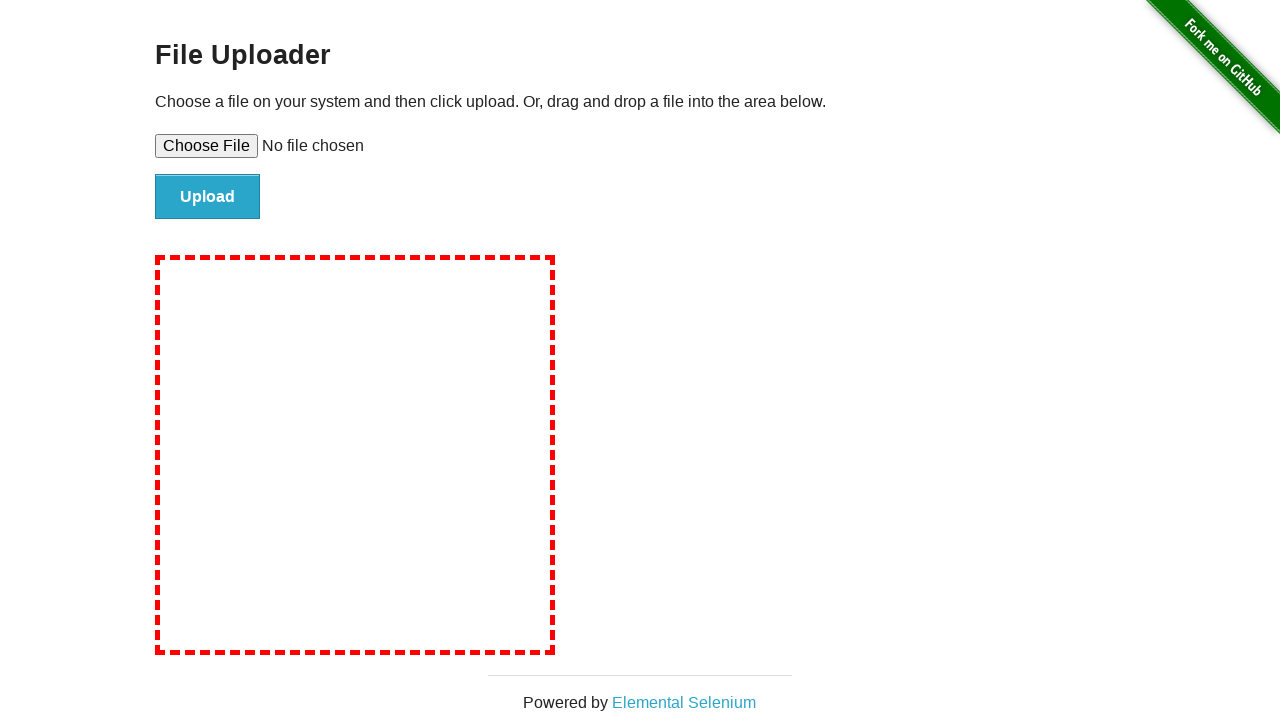

Created temporary test file: tmpl9_vvm_b.txt
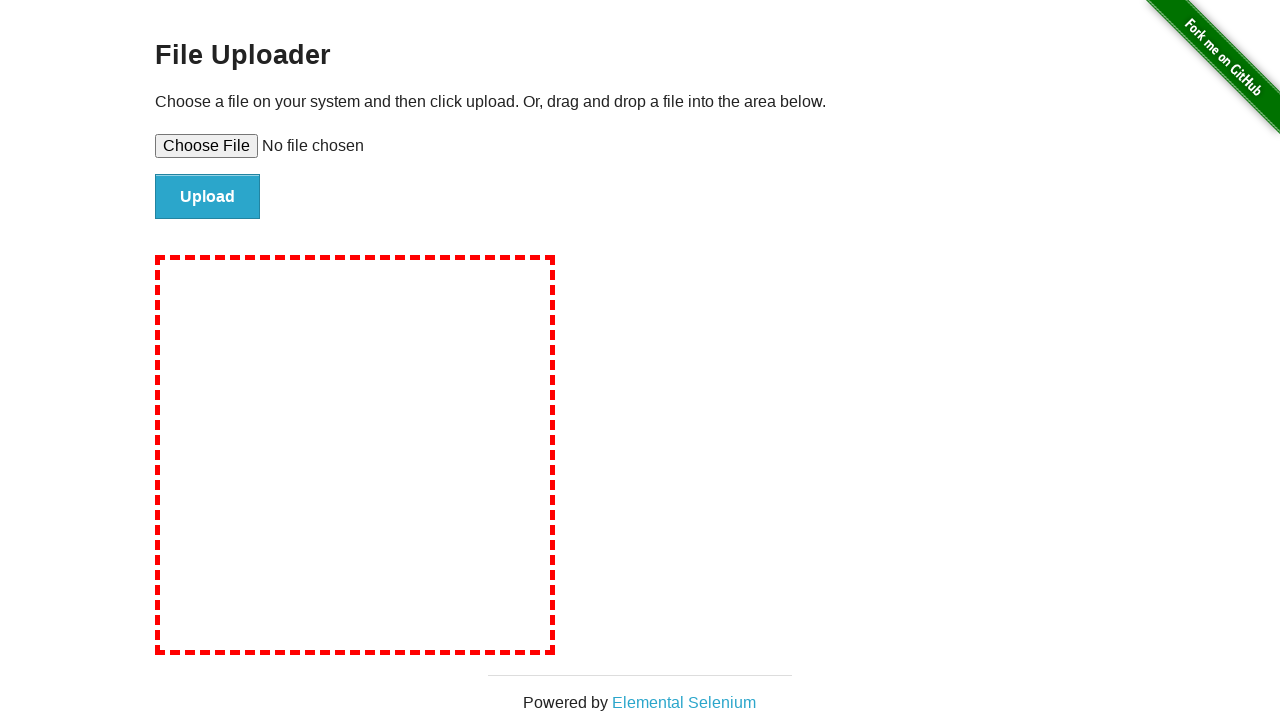

Set input files with temporary file: tmpl9_vvm_b.txt
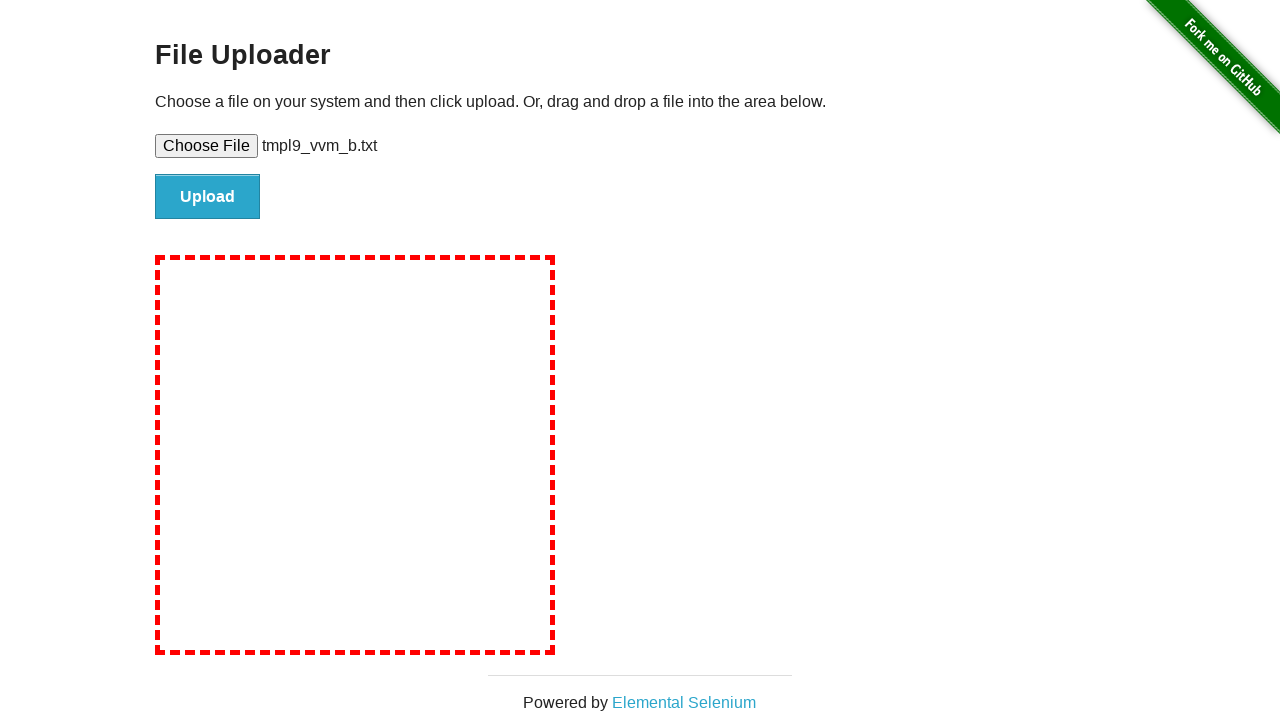

Clicked file upload submit button at (208, 197) on #file-submit
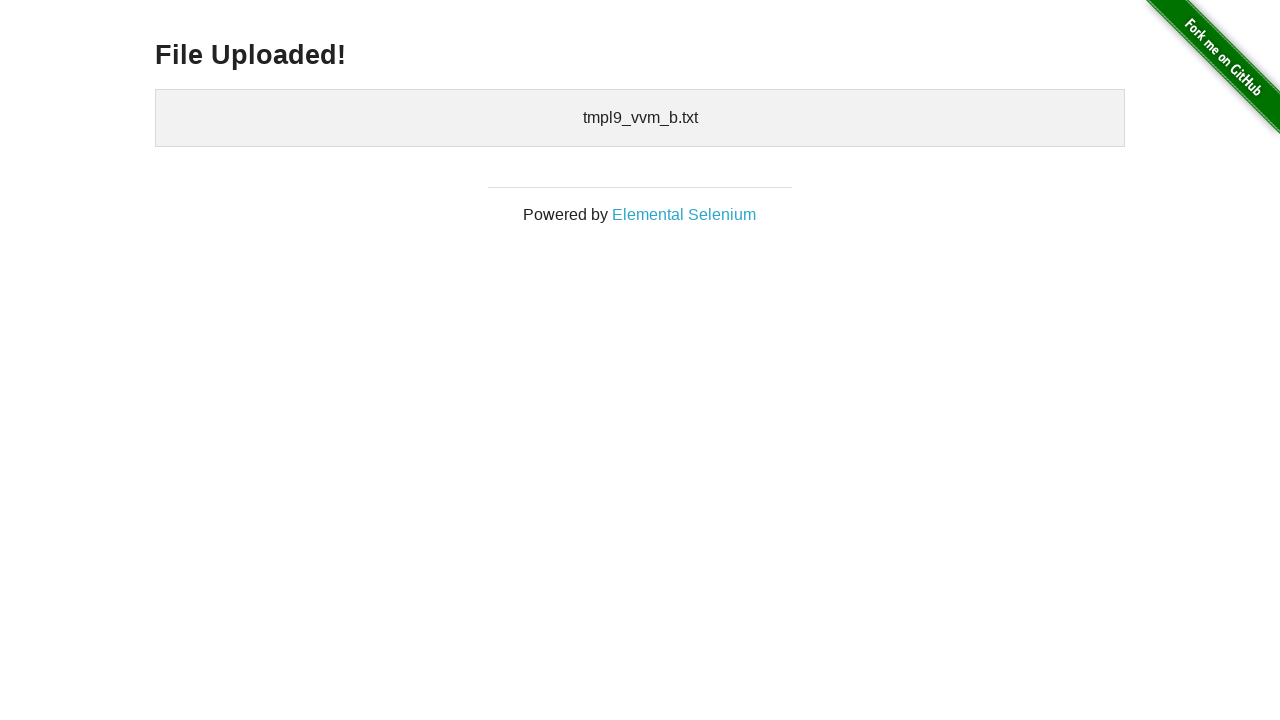

File upload completion heading appeared
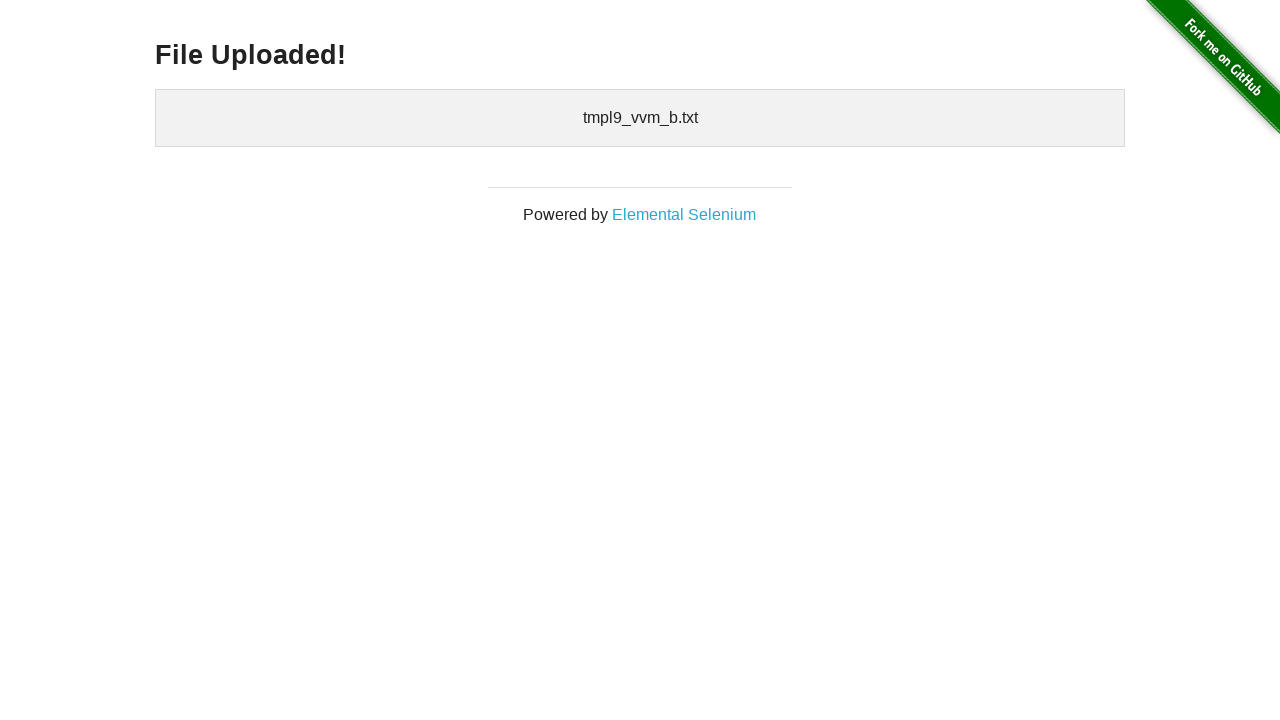

Cleaned up temporary test file
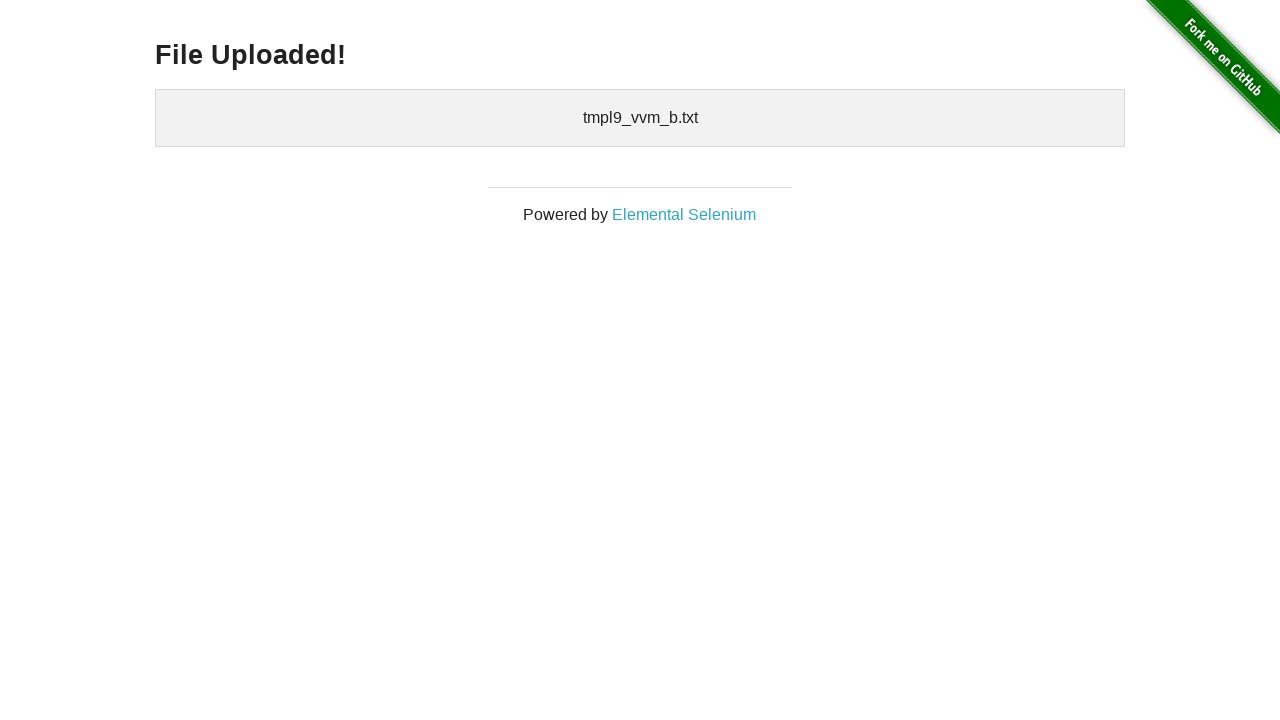

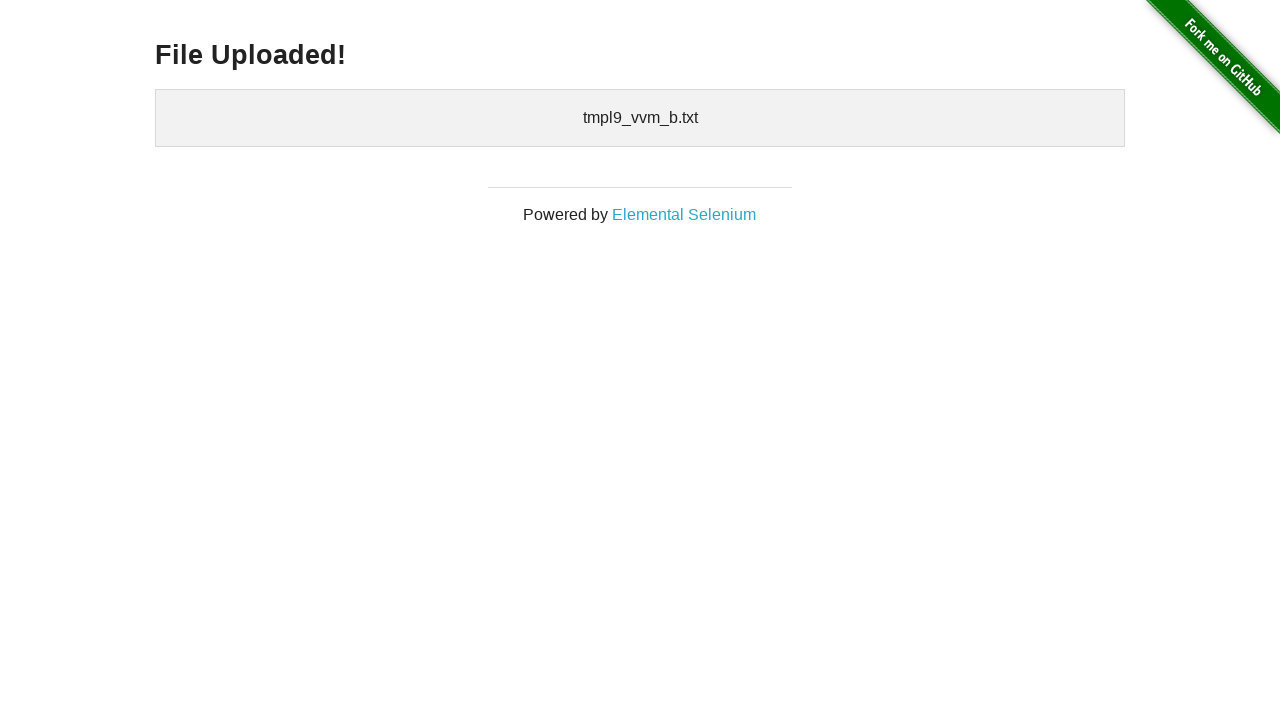